Navigates to the automation testing practice website and resizes the browser window to mobile dimensions (480x320)

Starting URL: http://practice.automationtesting.in/

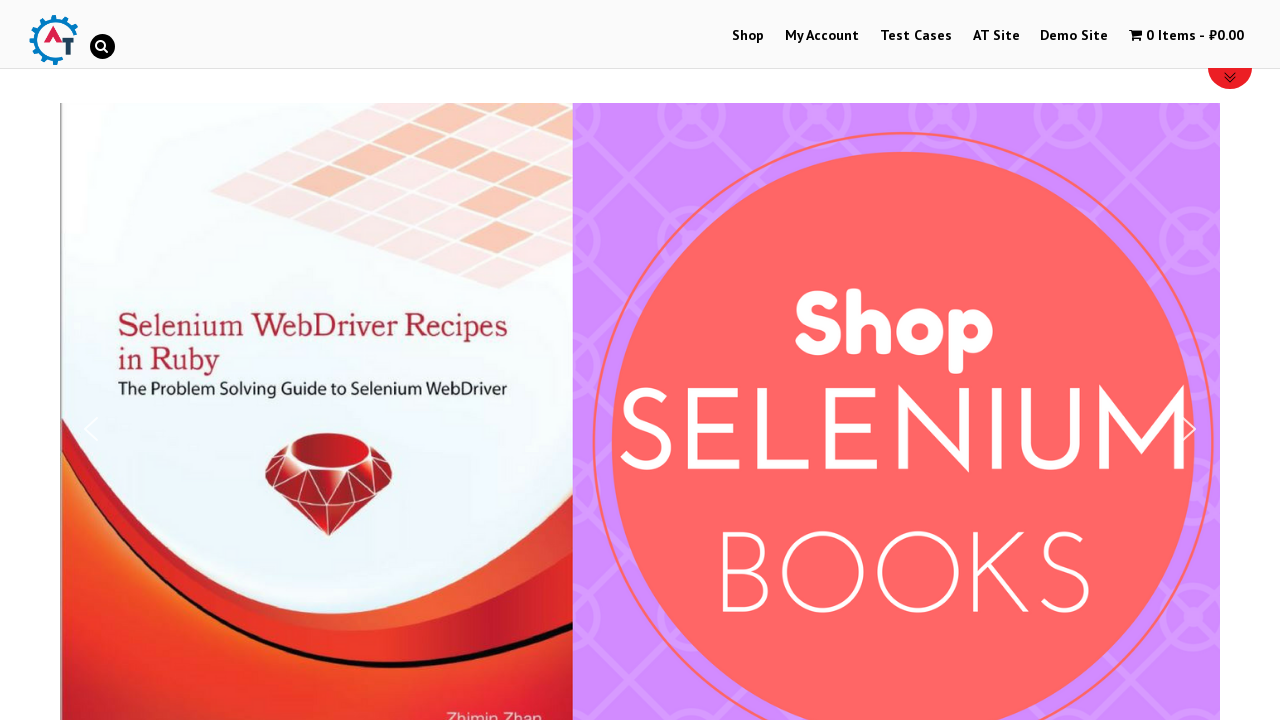

Navigated to automation testing practice website
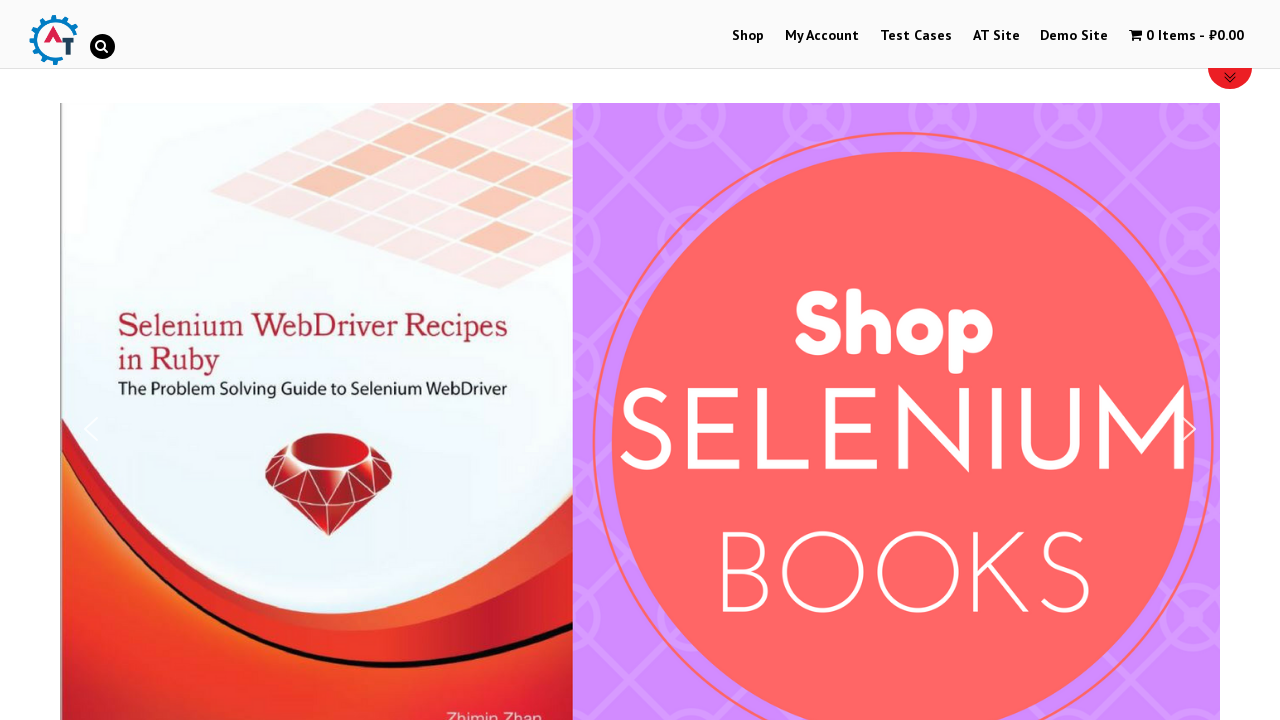

Resized browser window to mobile dimensions (480x320)
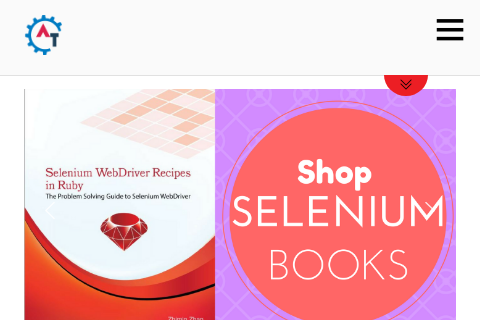

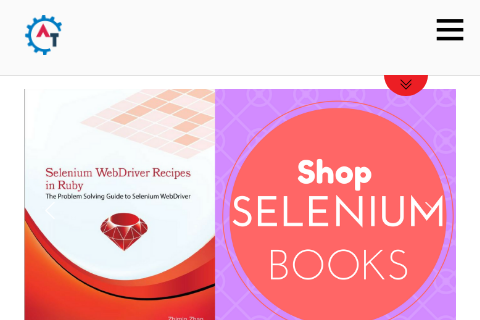